Tests filling out a registration form with first name, last name, email, gender selection, and mobile number fields

Starting URL: https://demoqa.com/automation-practice-form/

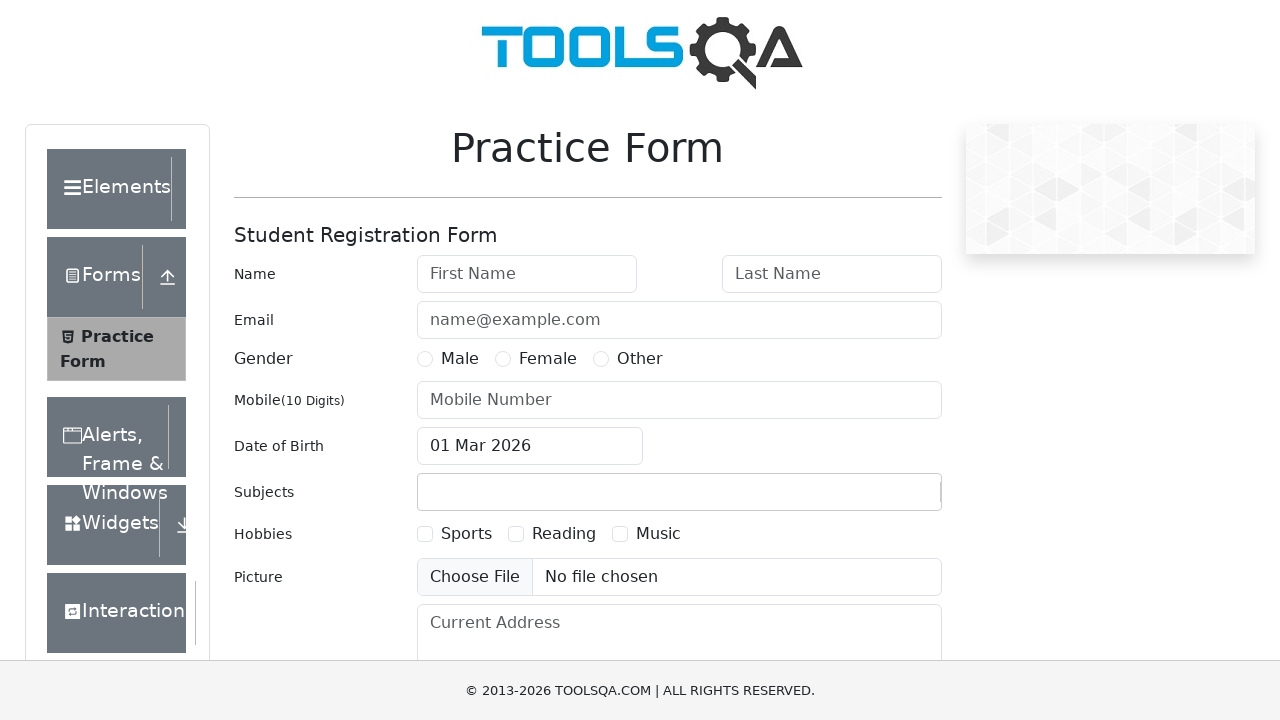

Filled first name field with 'Ivan' on internal:attr=[placeholder="First Name"i]
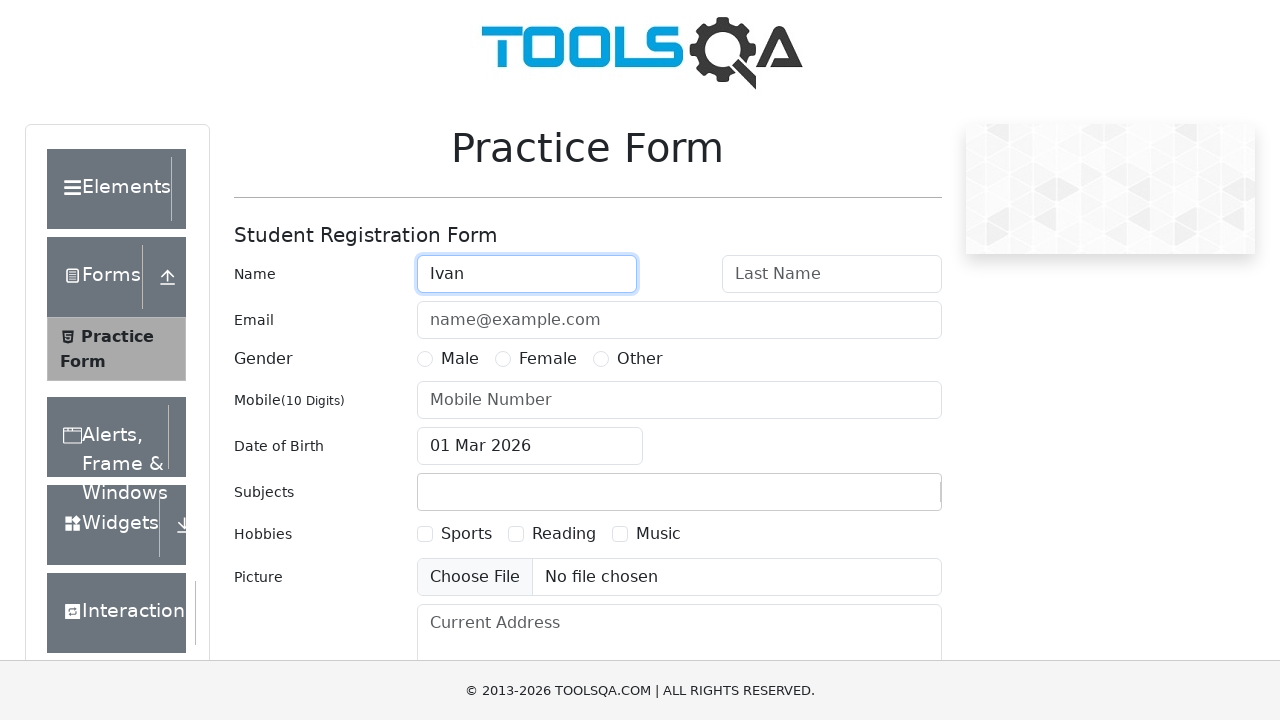

Filled last name field with 'Ivanov' on internal:role=textbox[name="Last Name"i]
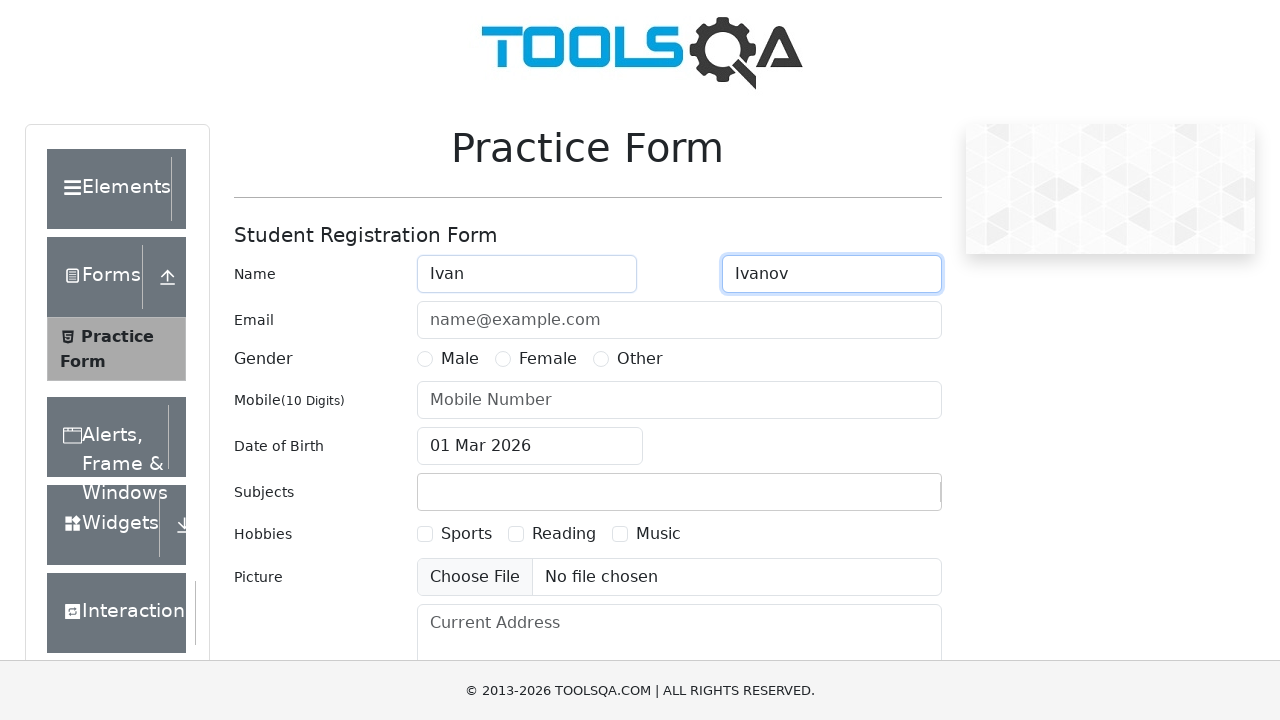

Filled email field with 'test@ya.ru' on internal:role=textbox[name="name@example.com"i]
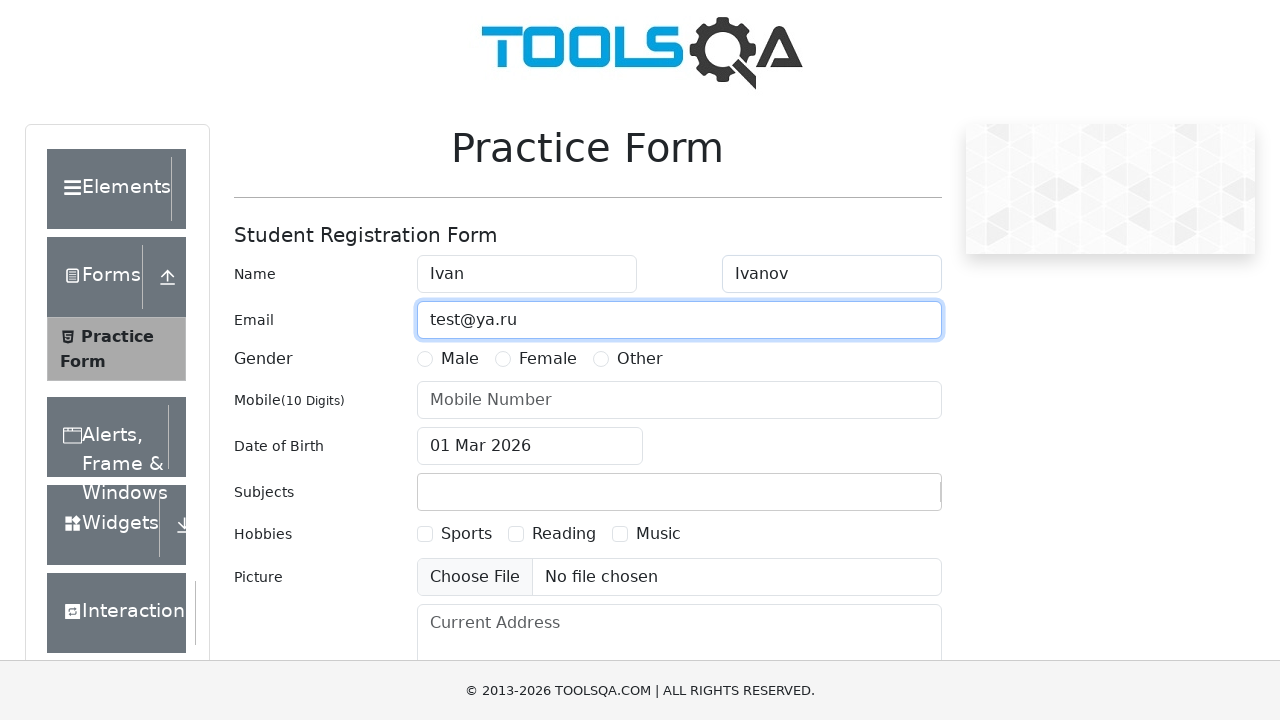

Selected Male gender option at (460, 359) on label[for="gender-radio-1"]
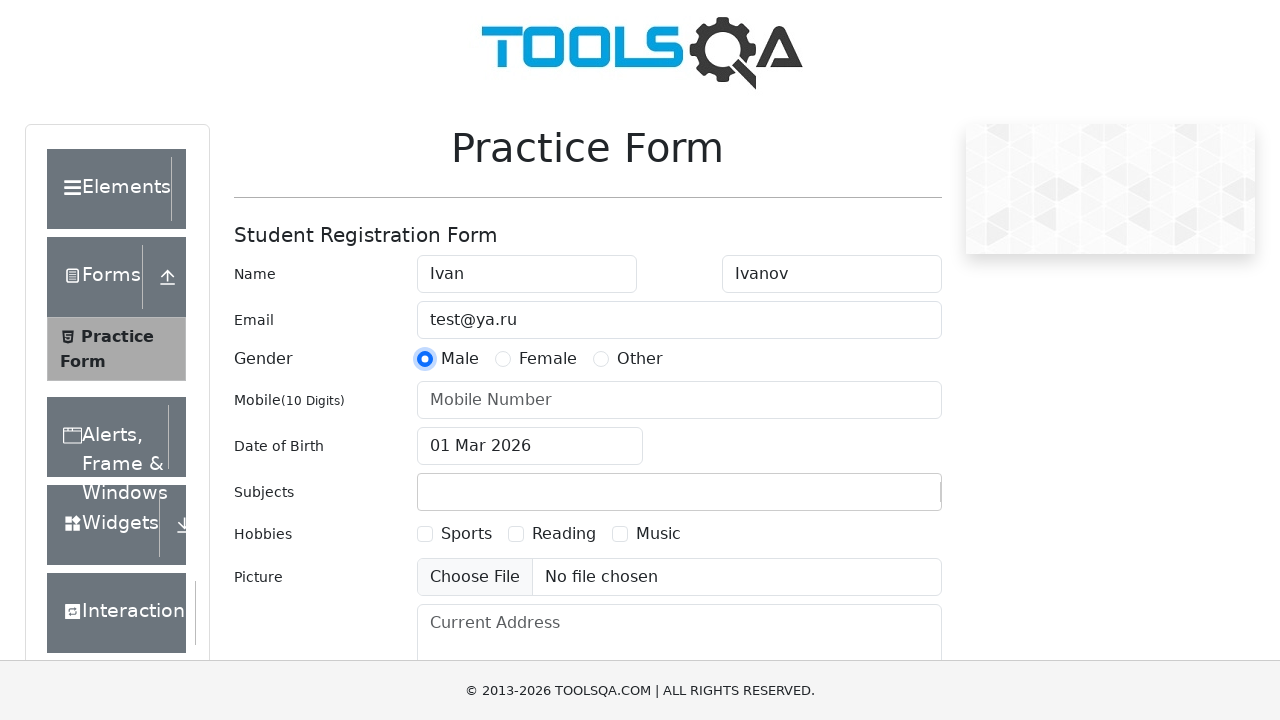

Filled mobile number field with '80000000000' on internal:role=textbox[name="Mobile Number"i]
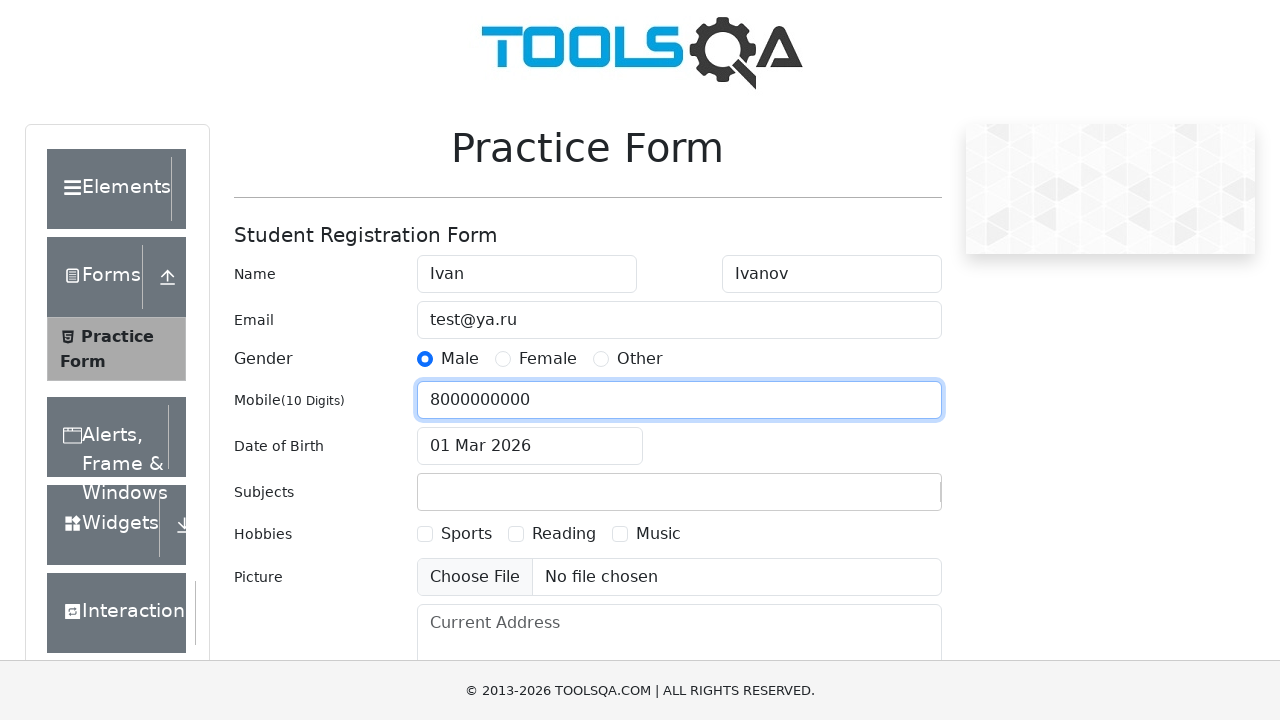

Filled email field again with 'test@ya.ru' on internal:role=textbox[name="name@example.com"i]
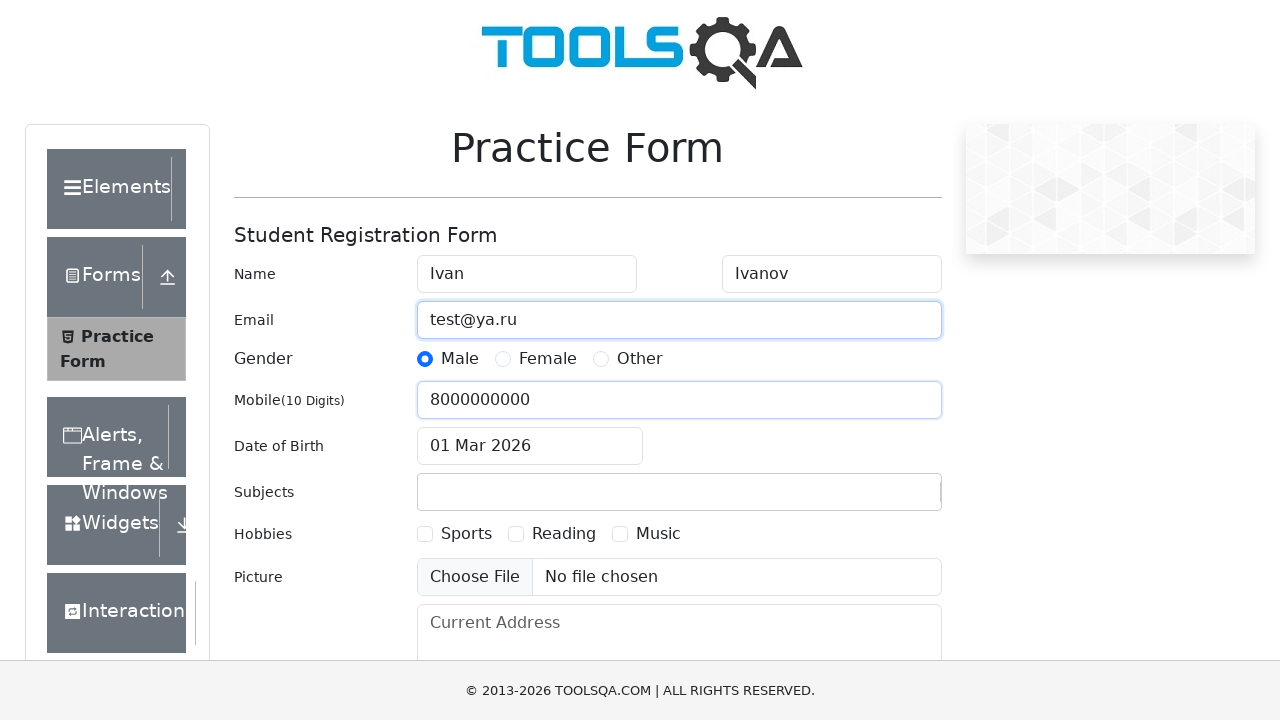

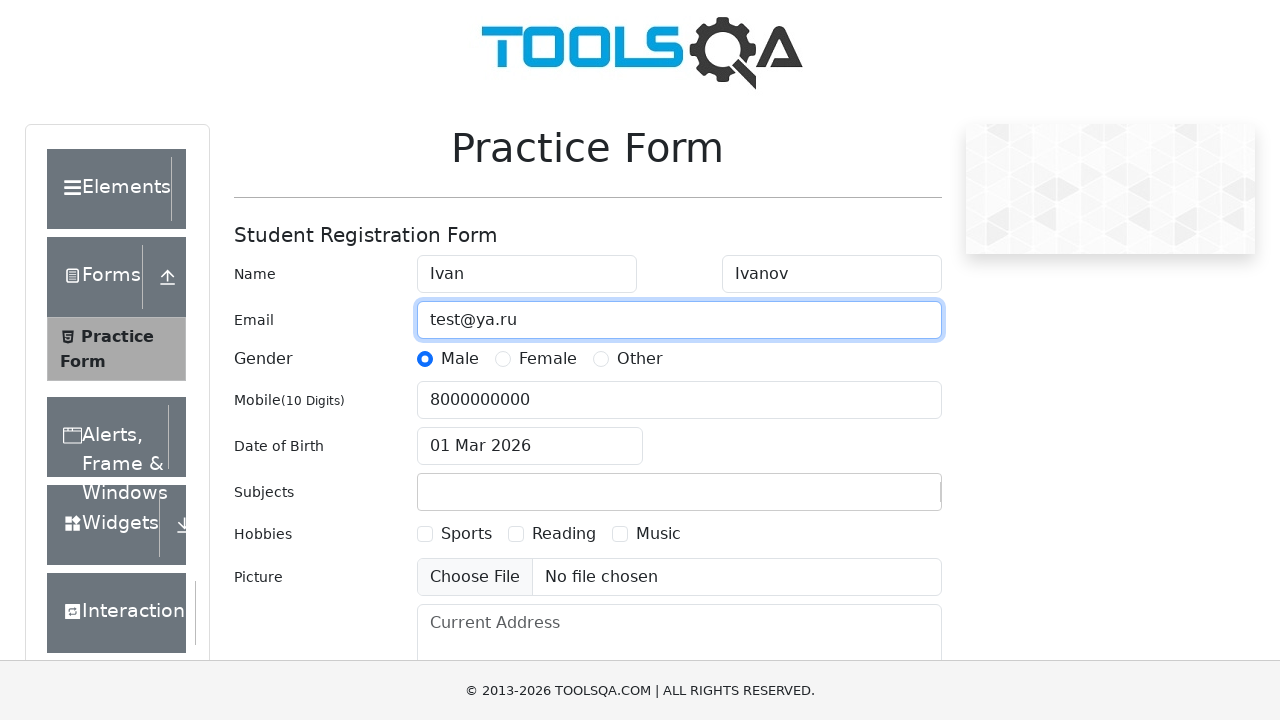